Navigates to the Rahul Shetty Academy client page and verifies it loads successfully

Starting URL: https://rahulshettyacademy.com/client

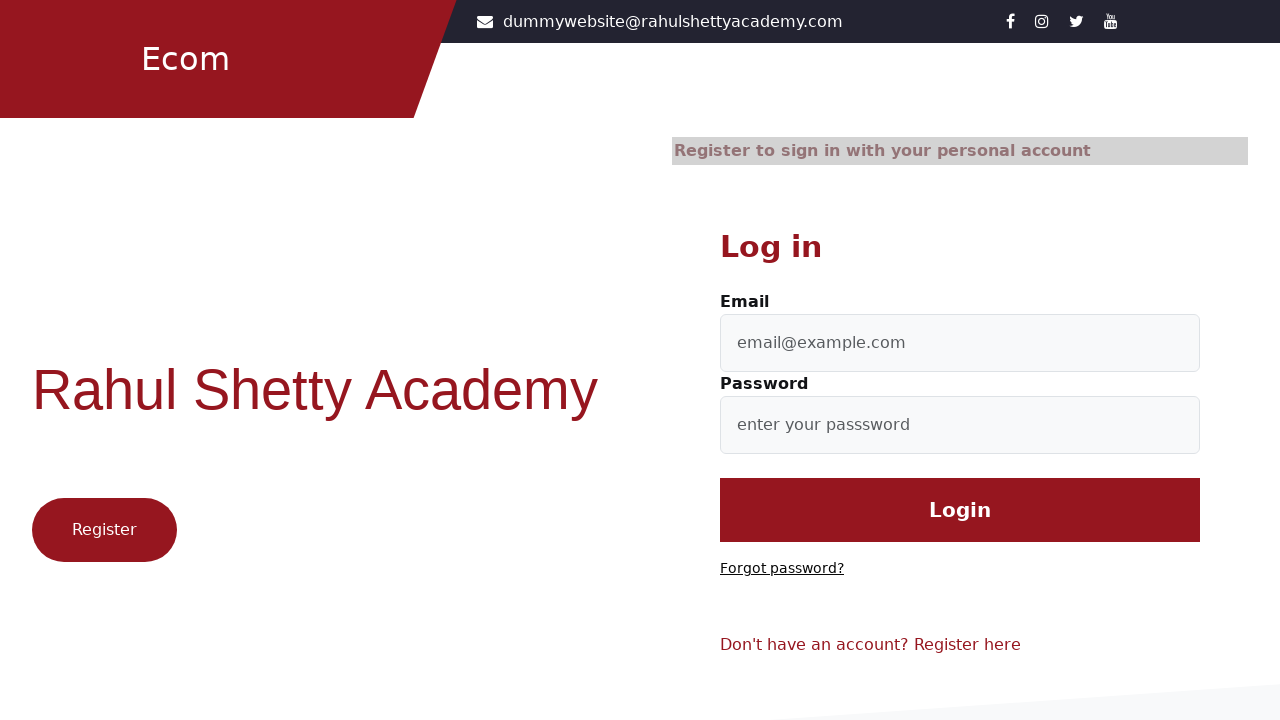

Navigated to Rahul Shetty Academy client page and waited for DOM content to load
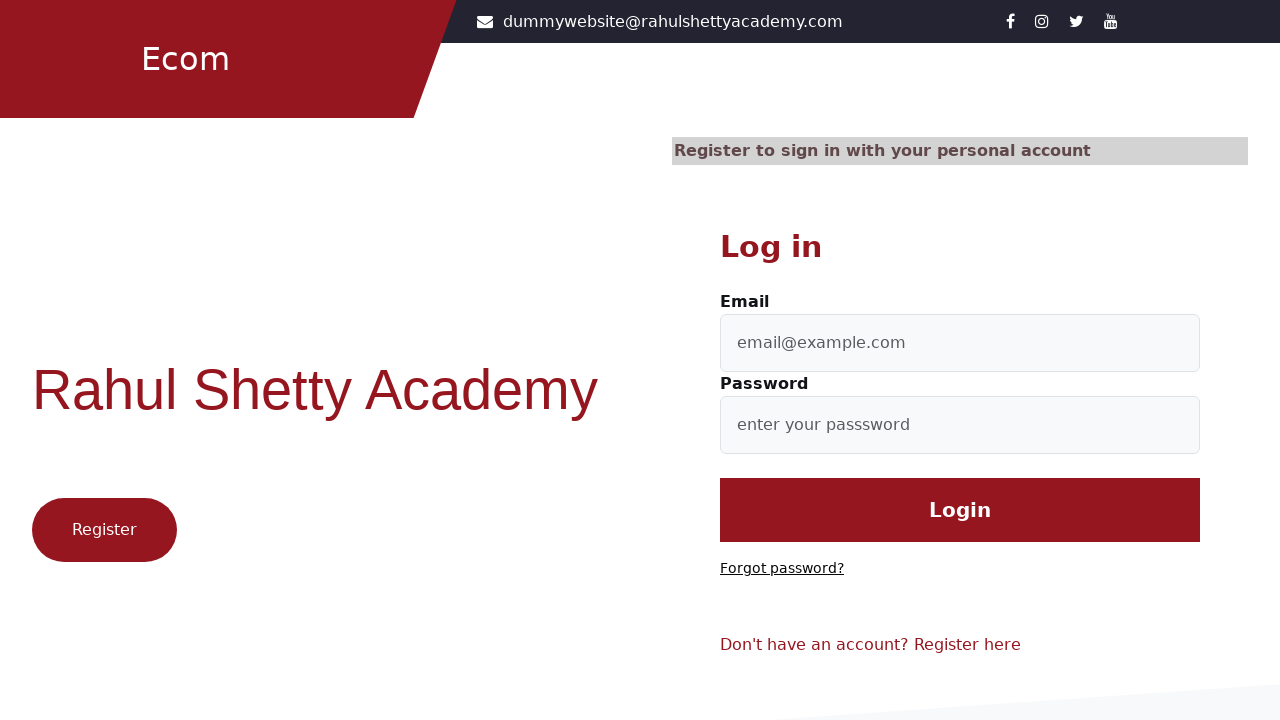

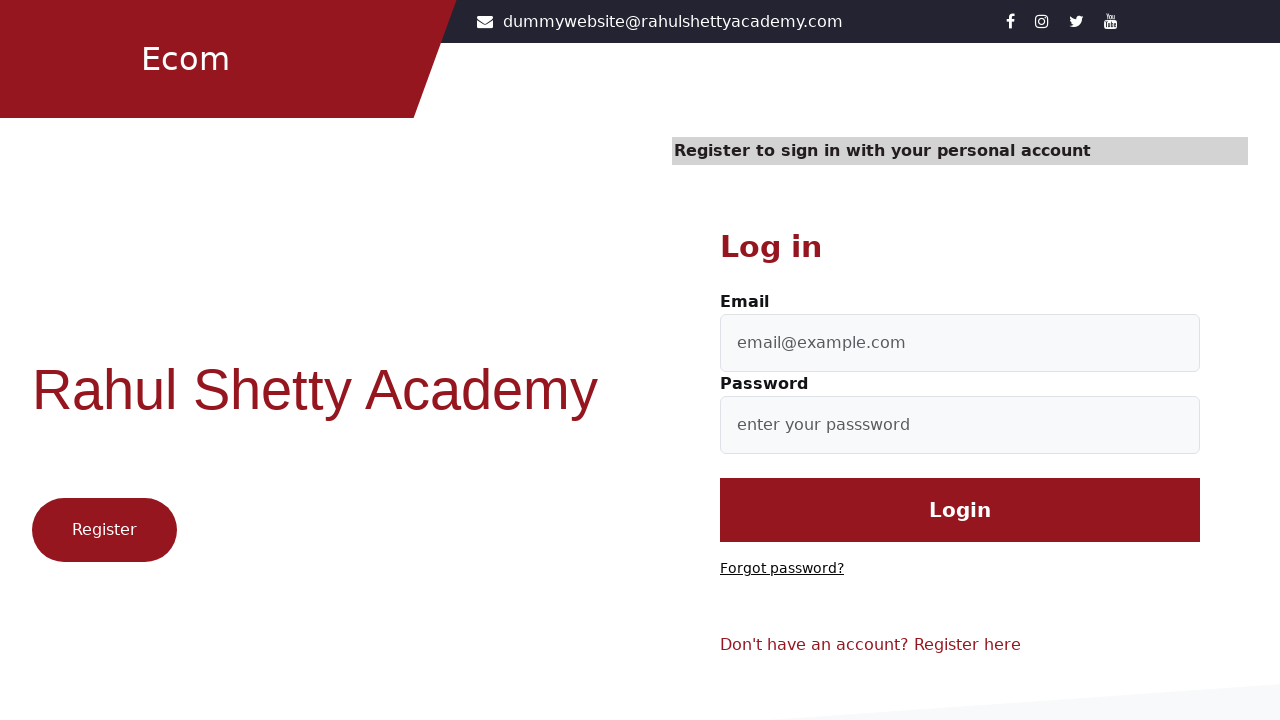